Tests that clicking "Add Element" creates a delete button, and clicking that delete button removes it from the page

Starting URL: https://the-internet.herokuapp.com/add_remove_elements/

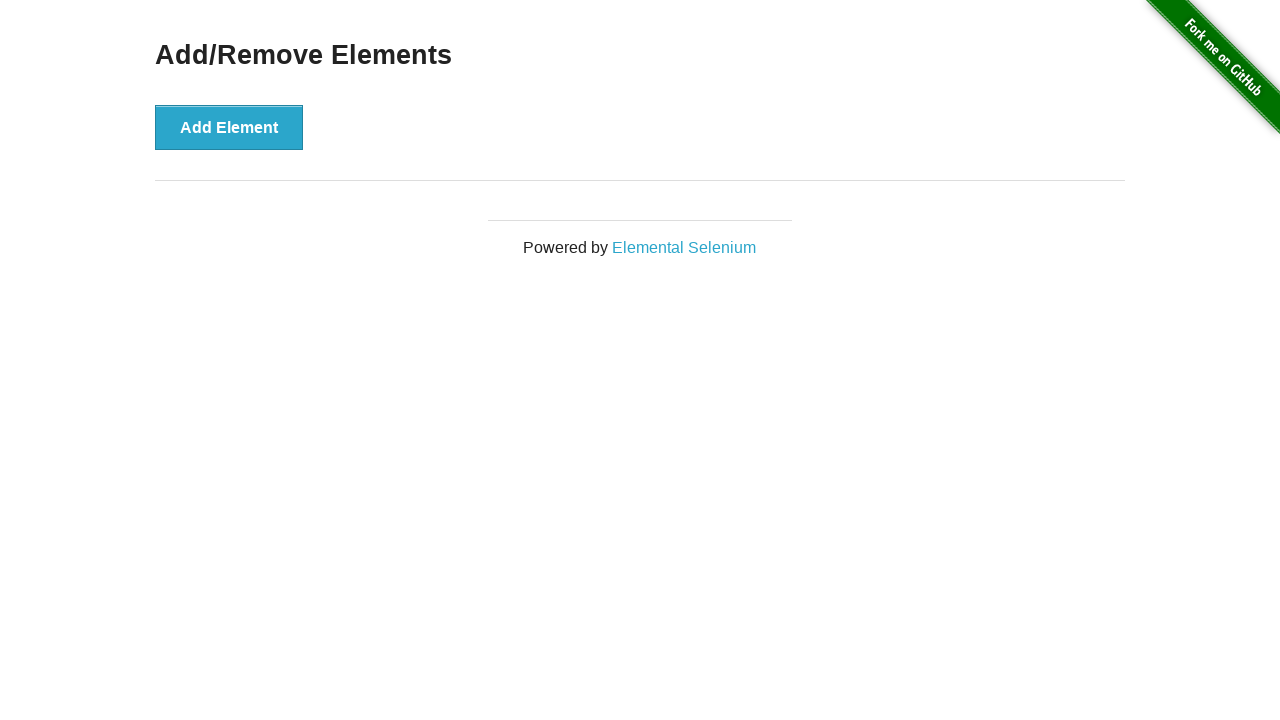

Navigated to Add/Remove Elements page
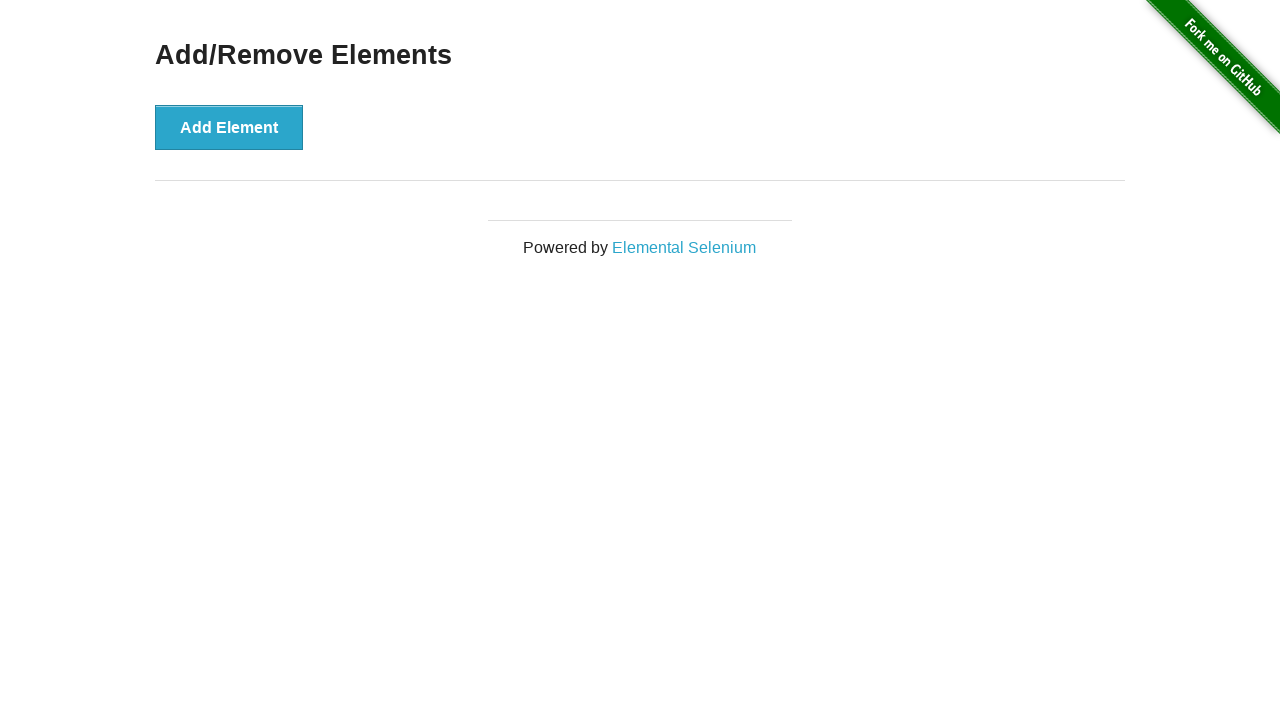

Clicked 'Add Element' button to create delete button at (229, 127) on button:has-text('Add Element')
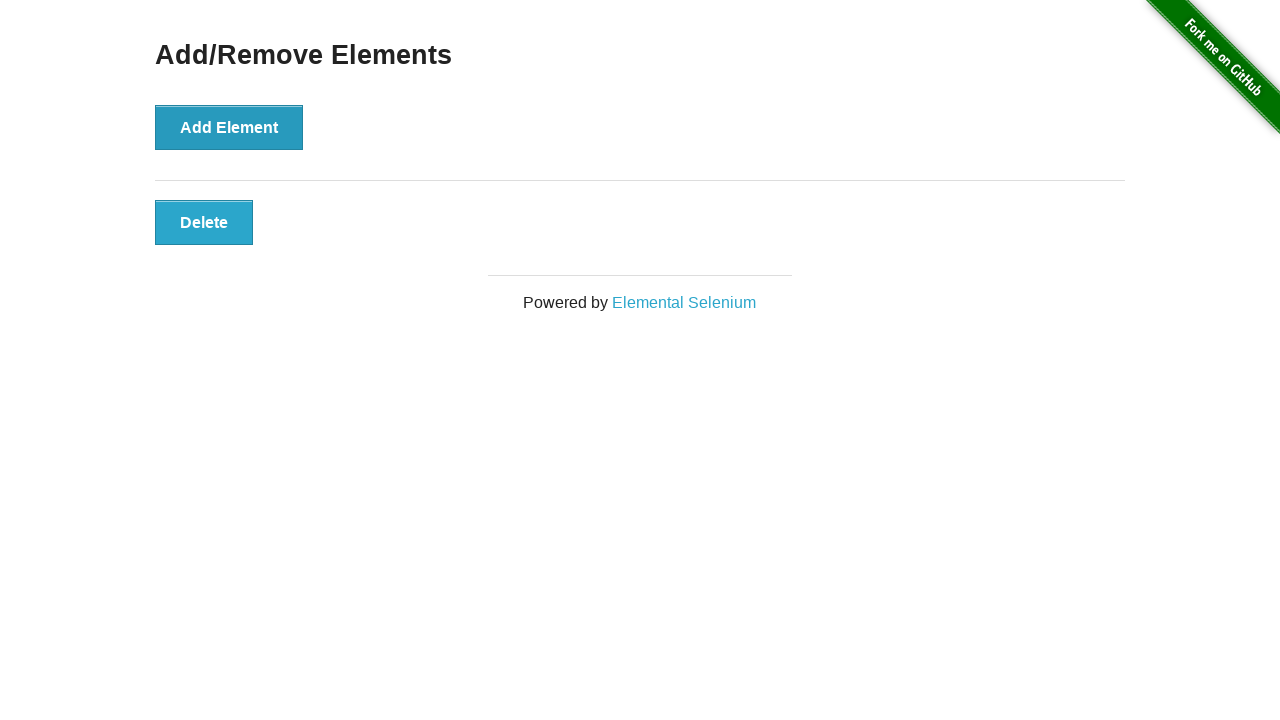

Clicked the dynamically created delete button at (204, 222) on .added-manually
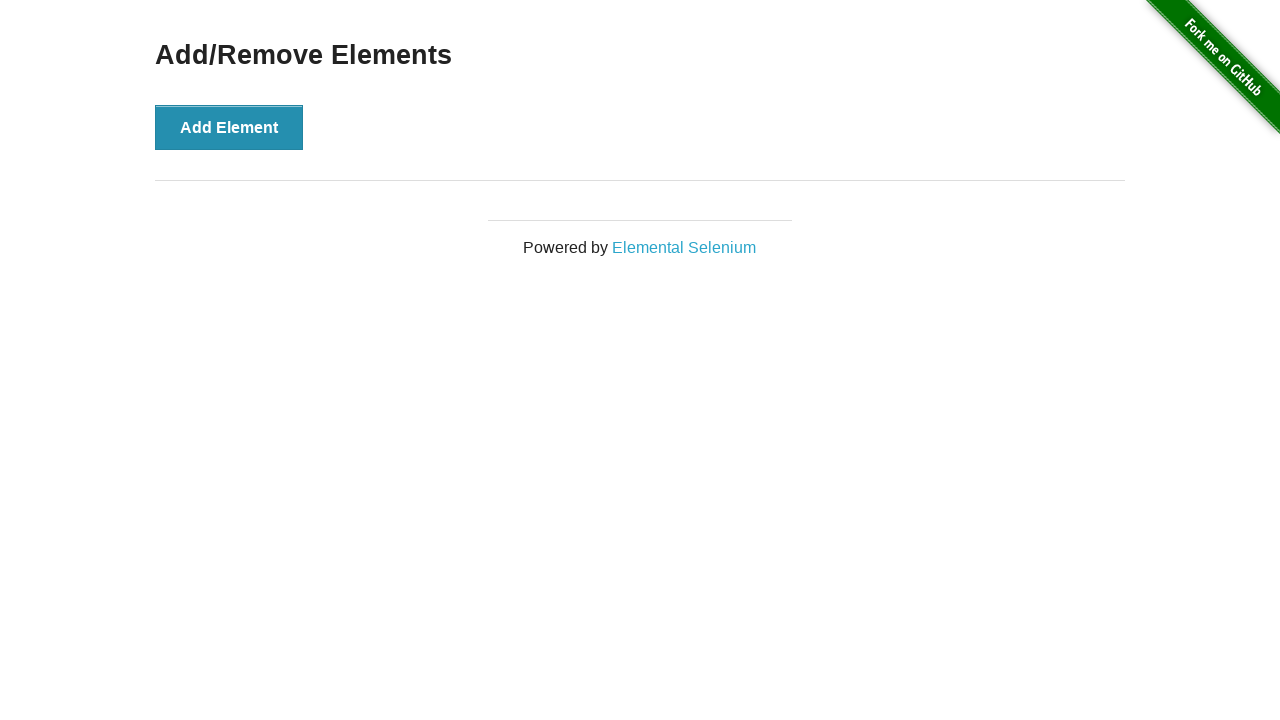

Verified that the delete button has been removed from the page
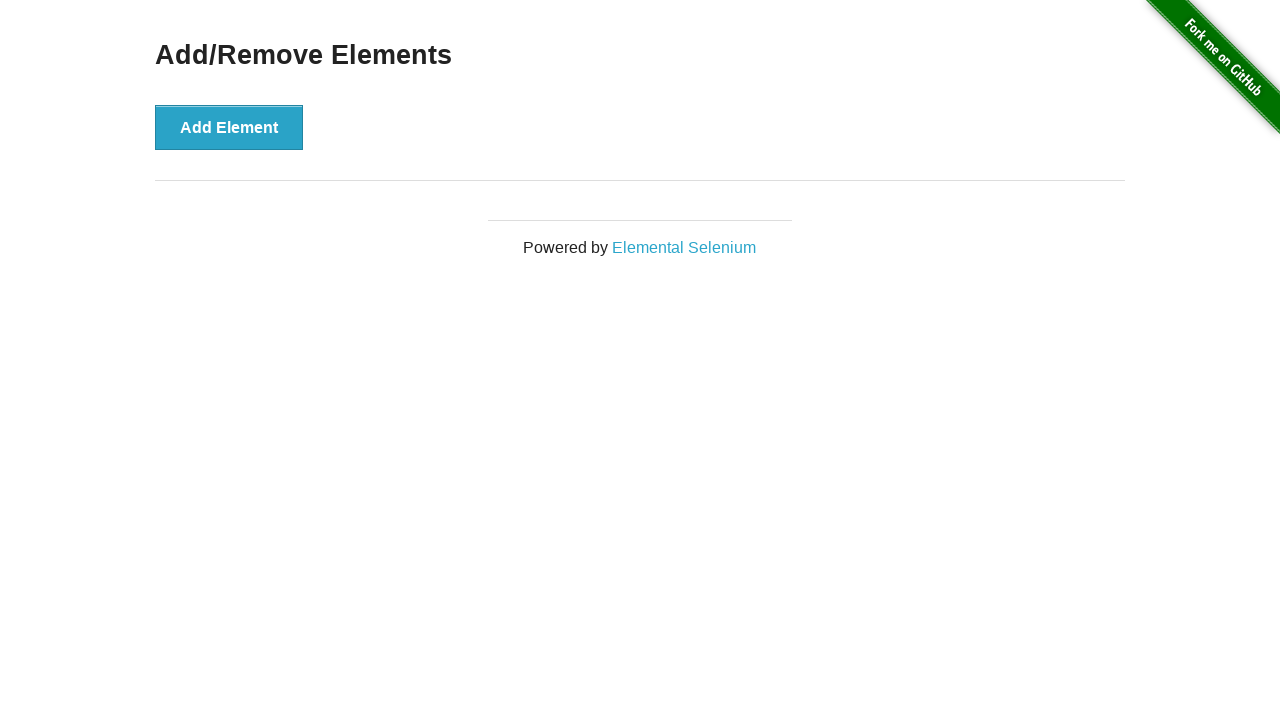

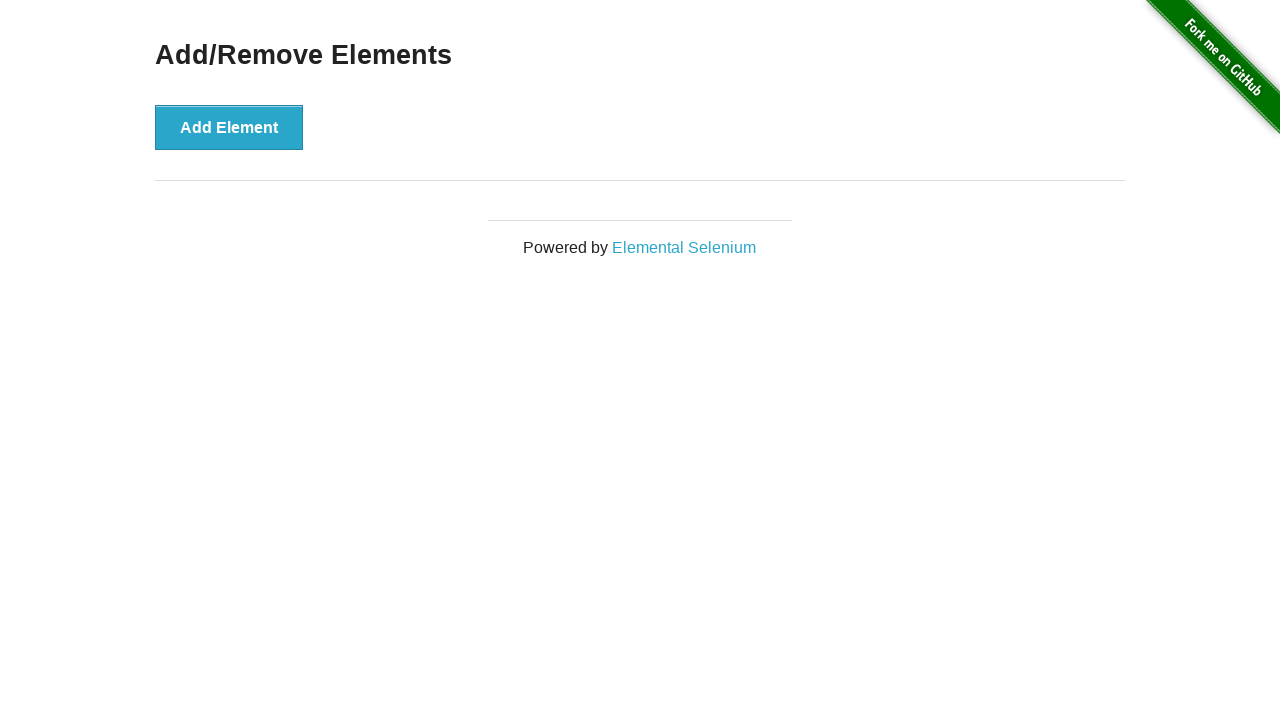